Fills out the practice registration form with user details including first name, last name, email, gender, and phone number, then submits the form and verifies the success modal appears

Starting URL: https://demoqa.com/automation-practice-form

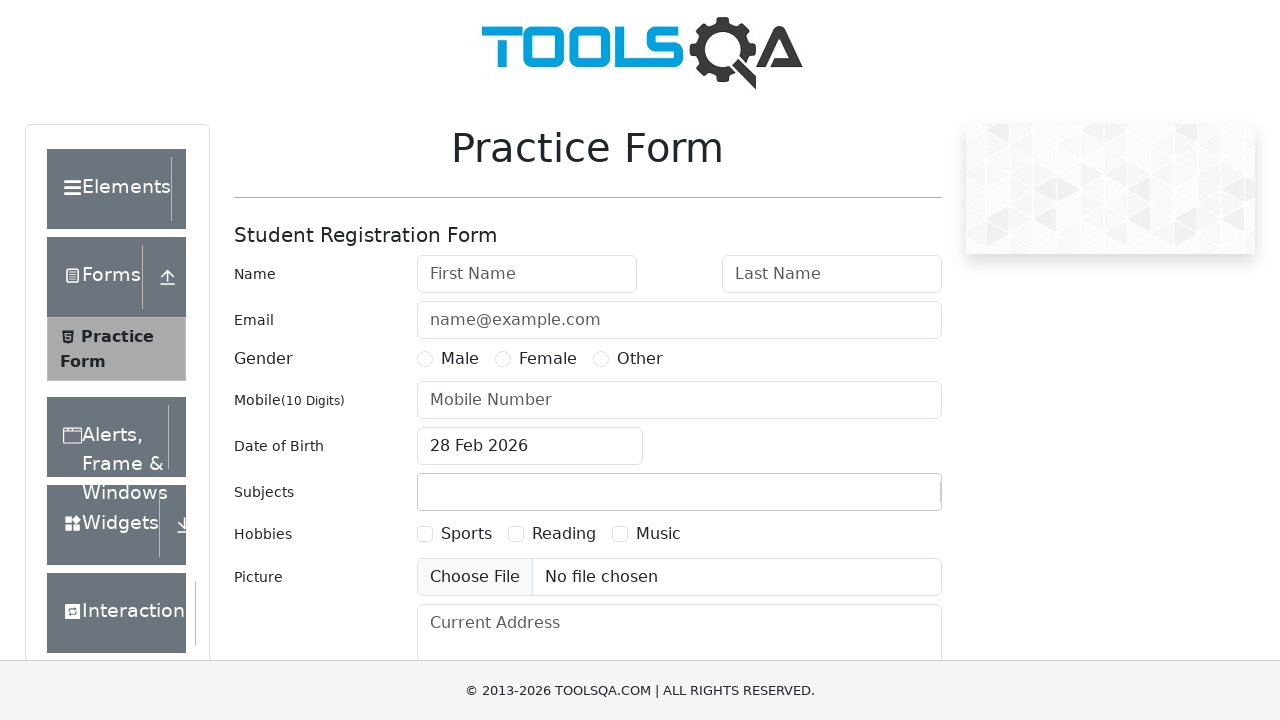

Filled first name field with 'Michael' on #firstName
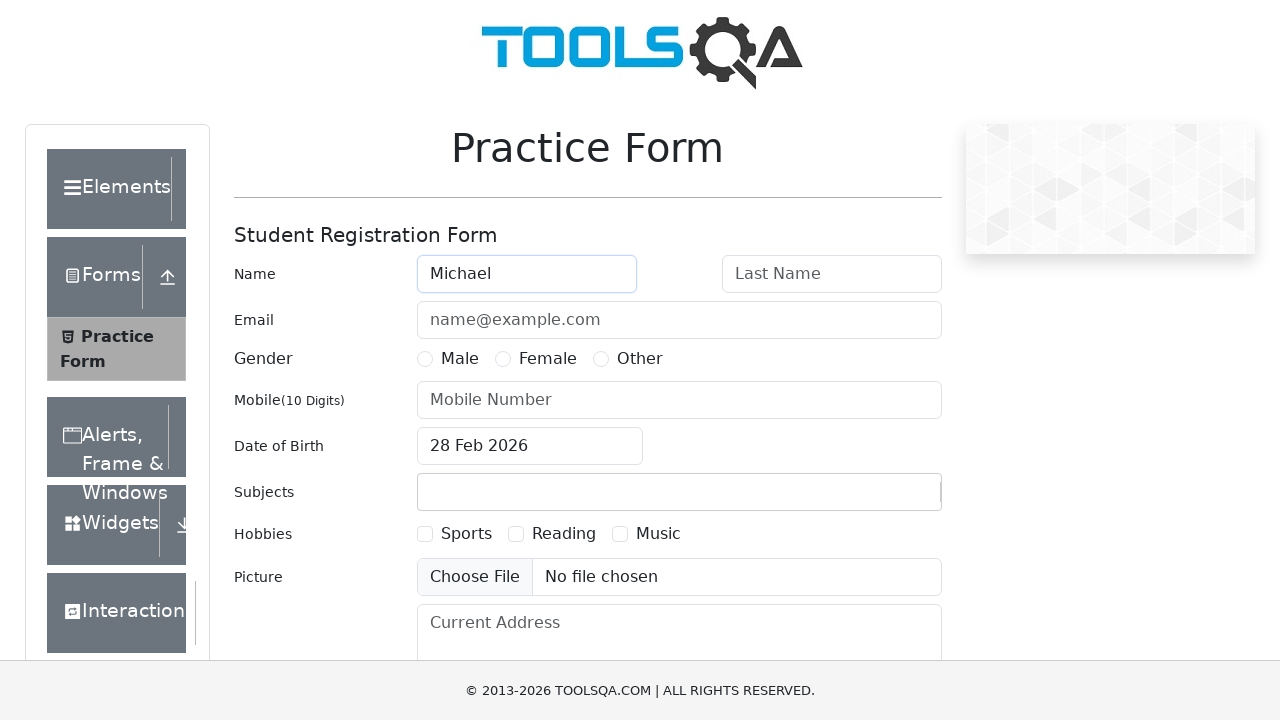

Filled last name field with 'Johnson' on #lastName
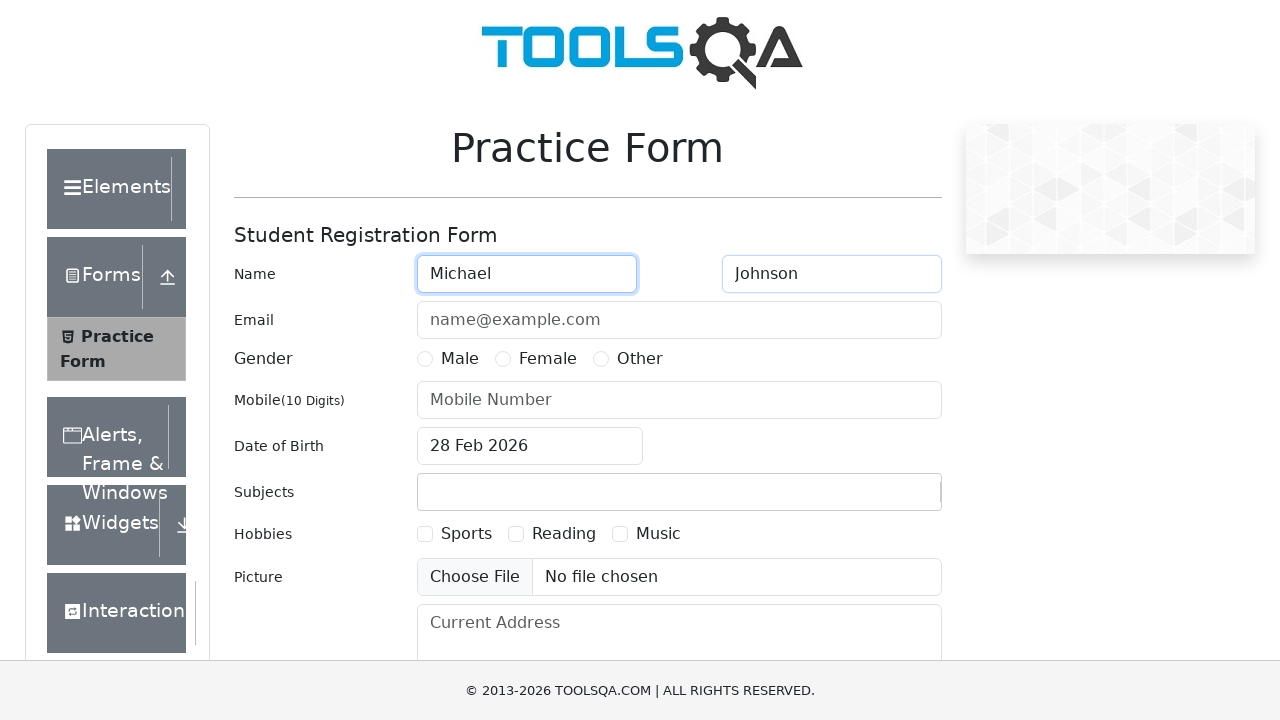

Filled email field with 'michael.johnson@example.com' on #userEmail
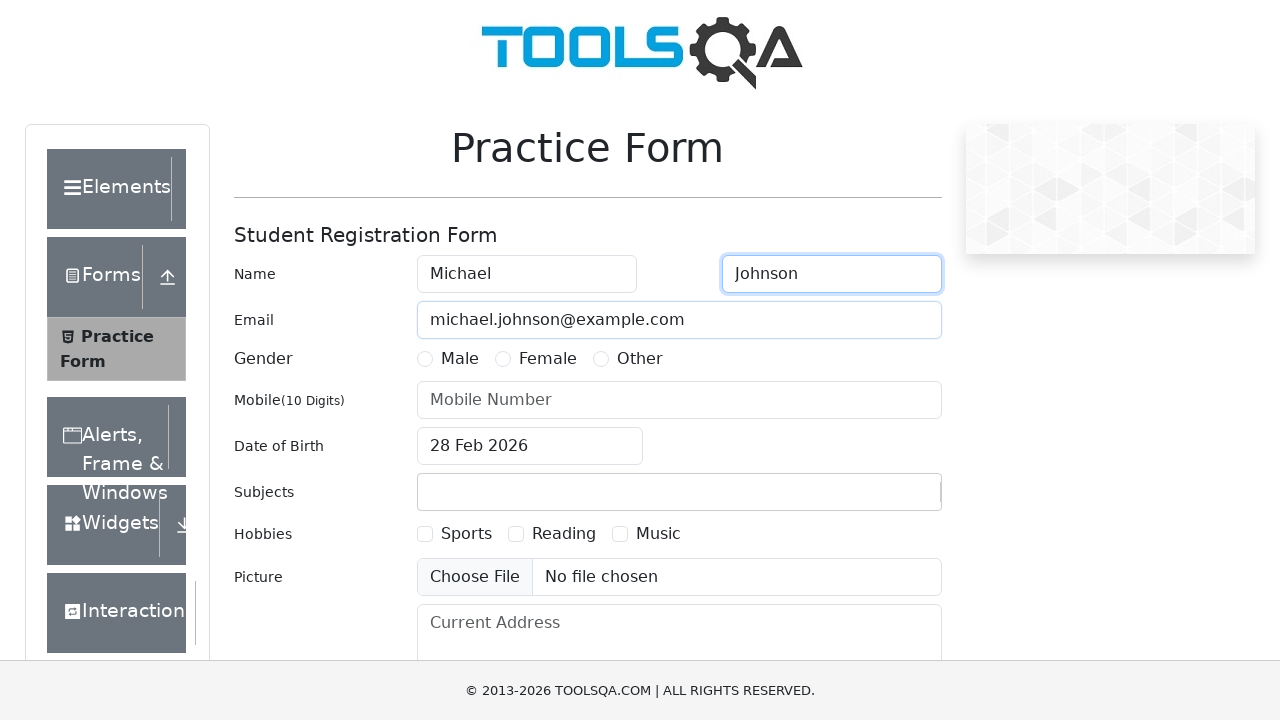

Selected Male gender option at (460, 359) on label[for='gender-radio-1']
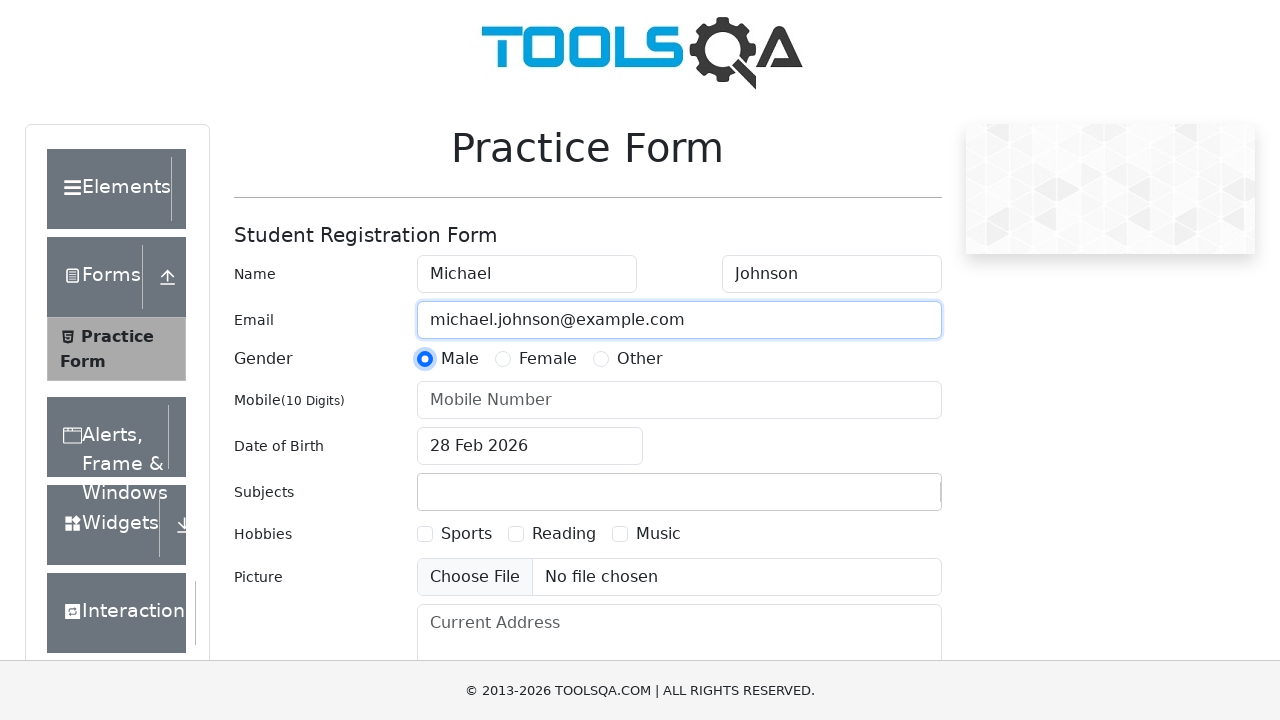

Filled mobile number field with '5551234567' on #userNumber
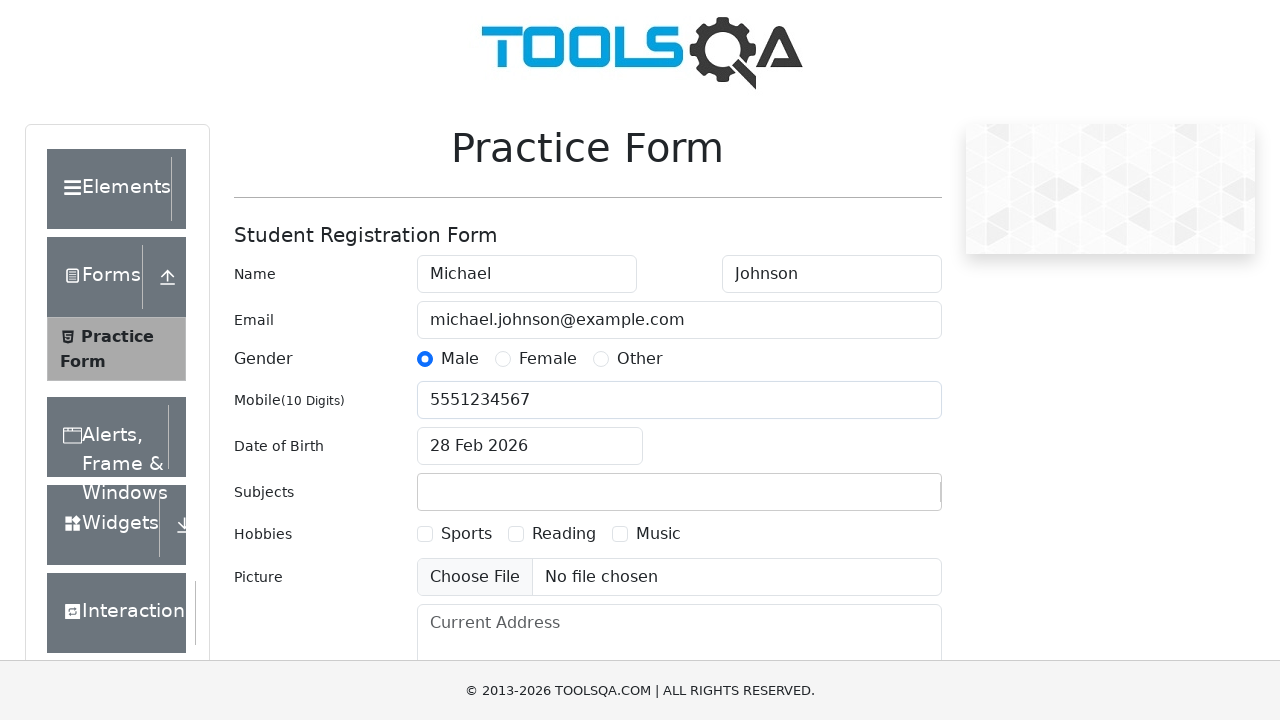

Clicked submit button to submit the registration form at (885, 499) on #submit
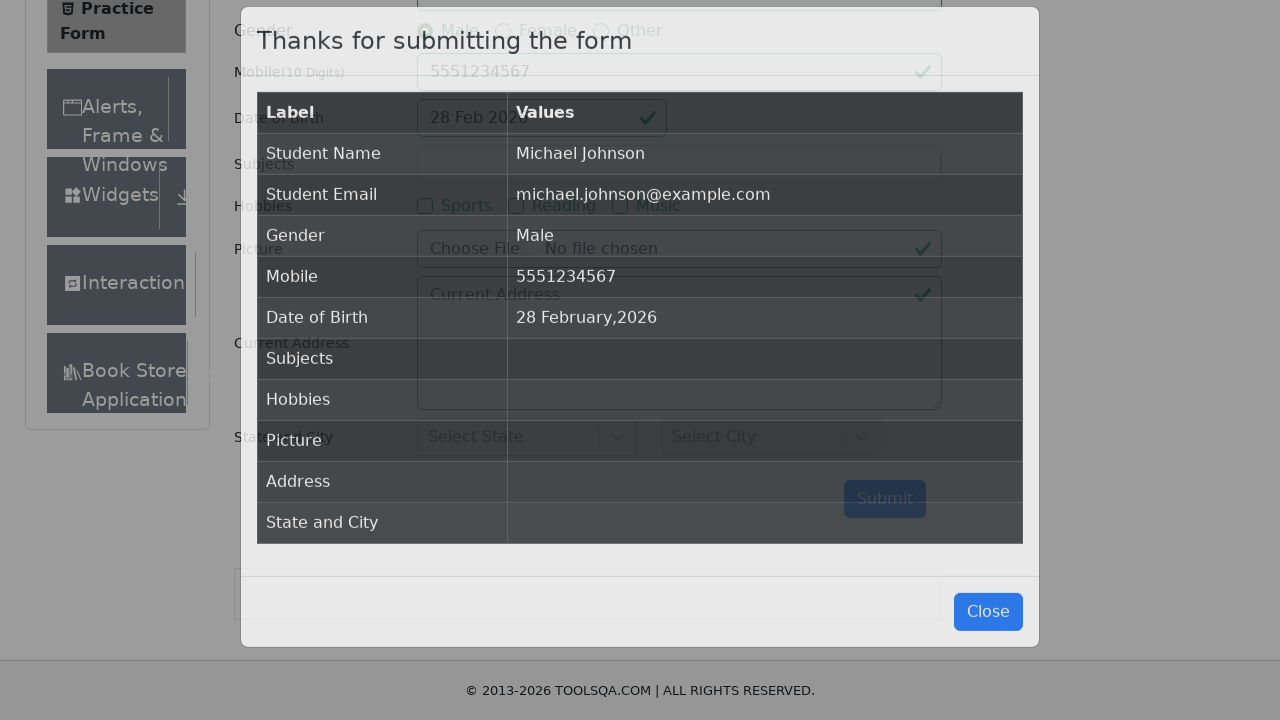

Waited for success modal to appear
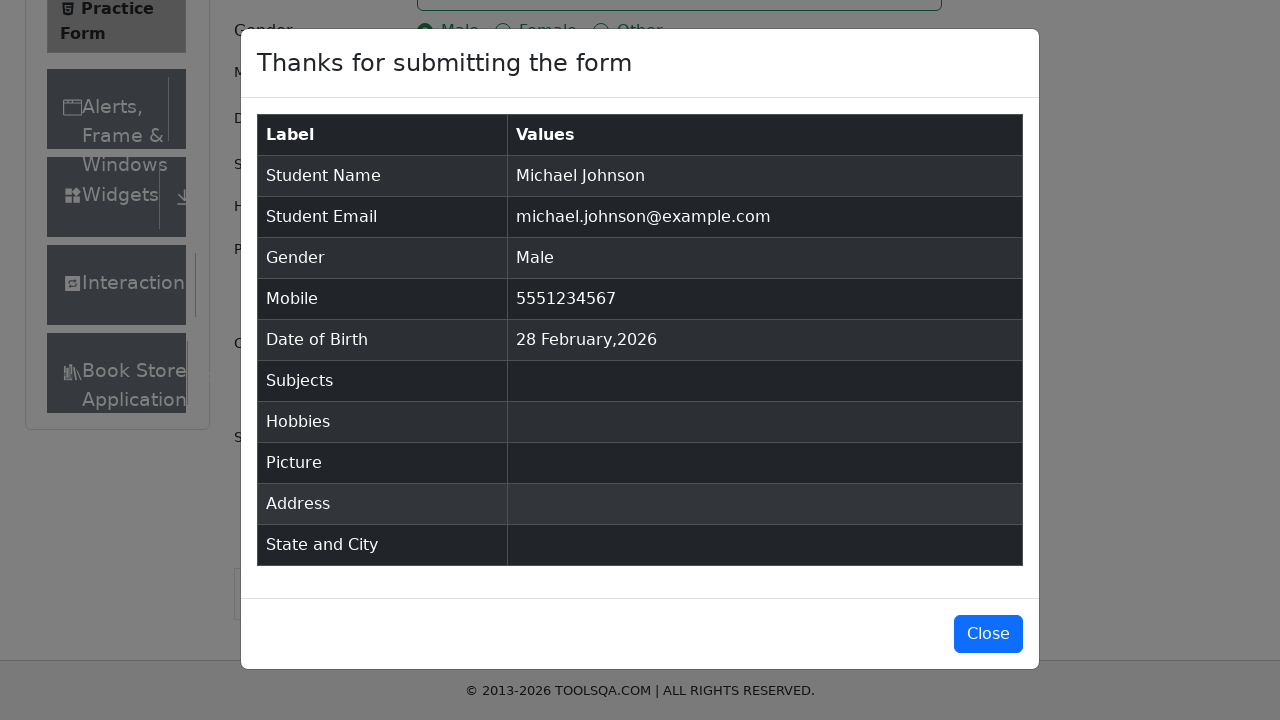

Verified success modal is visible
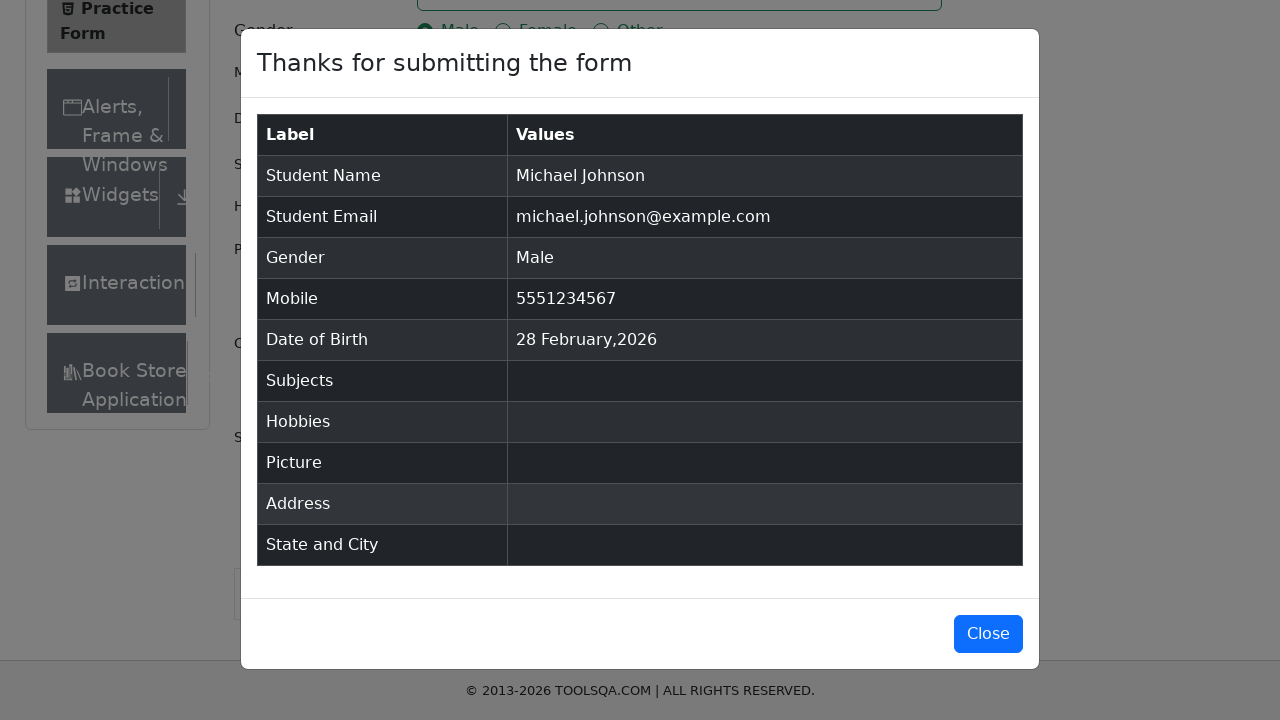

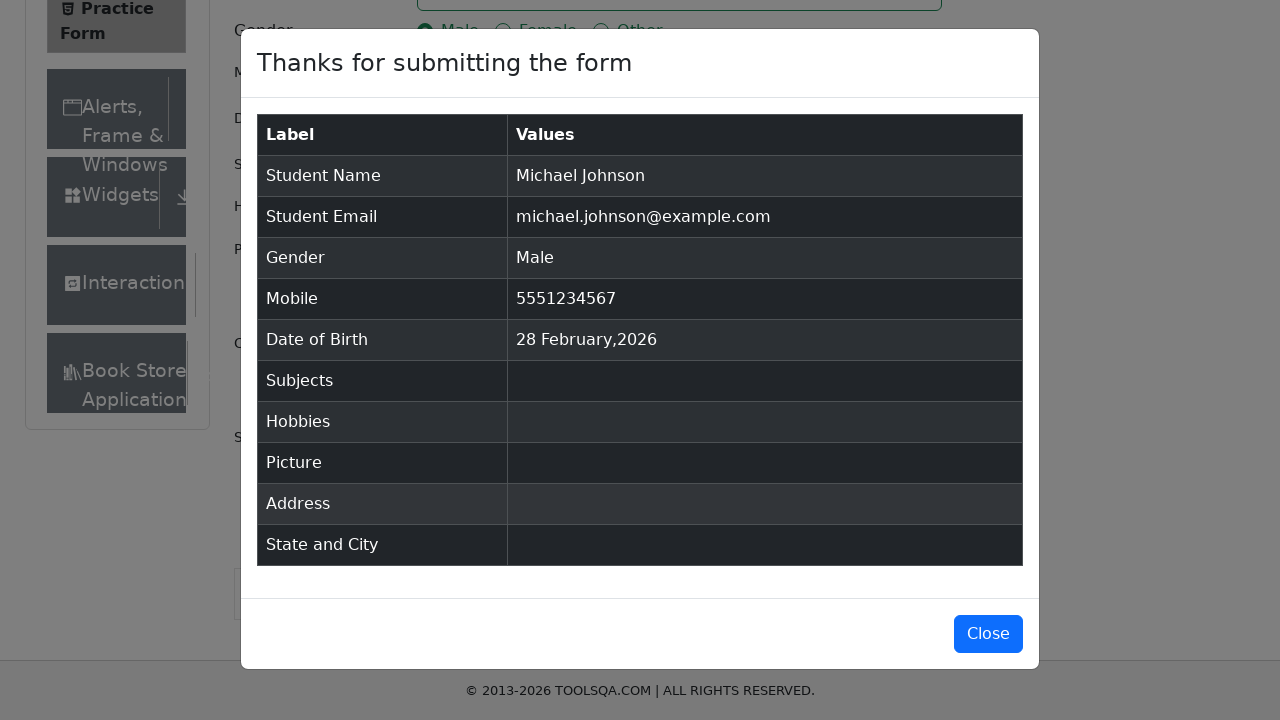